Navigates to the Discord homepage and verifies the page loads successfully

Starting URL: https://discord.com

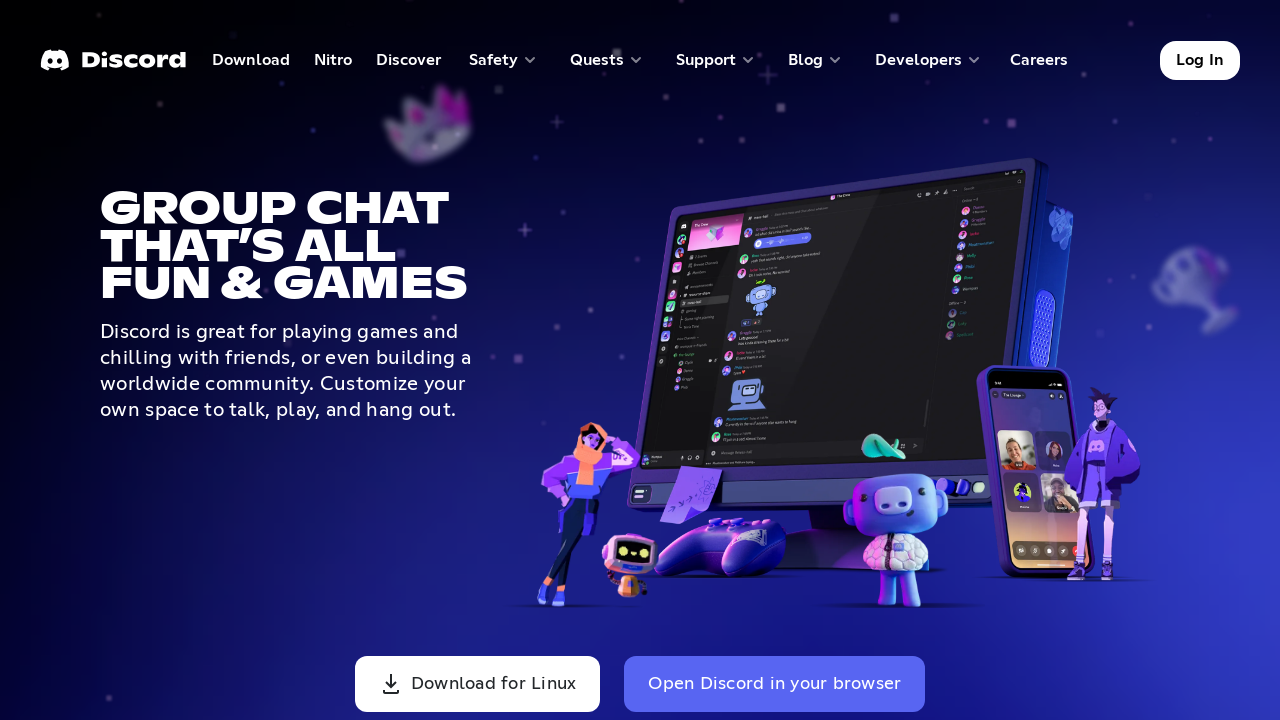

Navigated to Discord homepage at https://discord.com
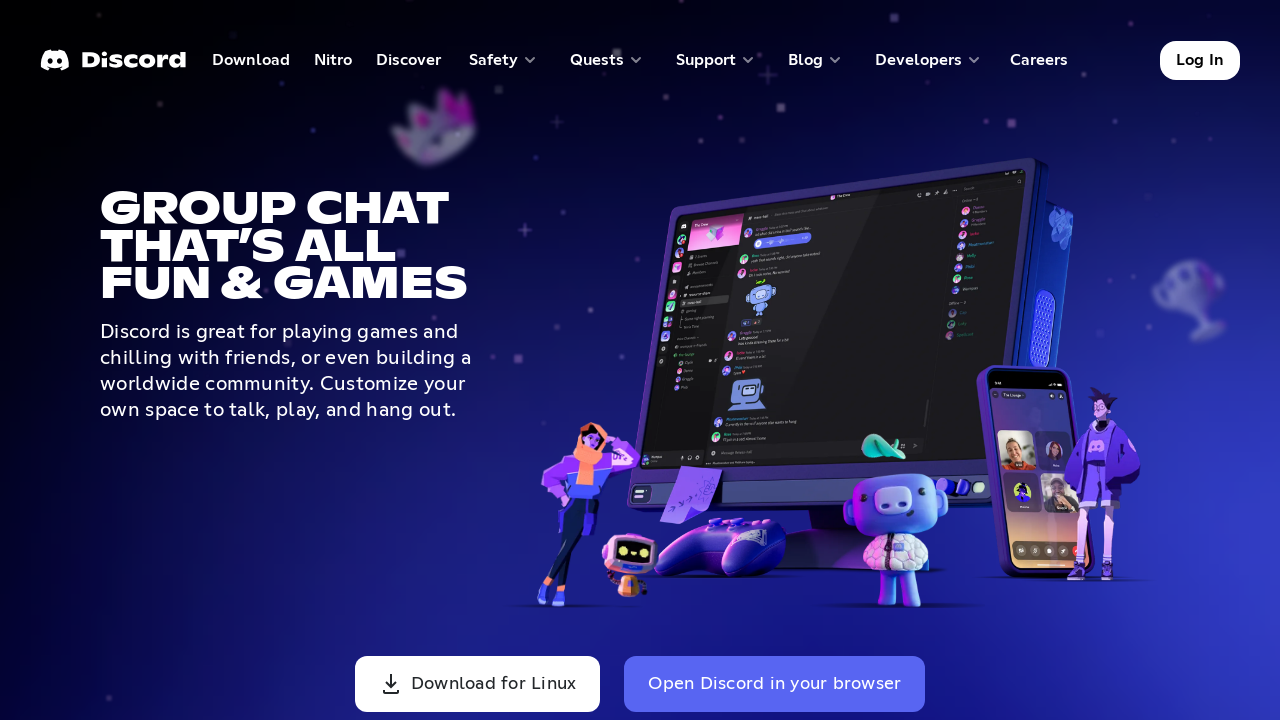

Page DOM content loaded successfully
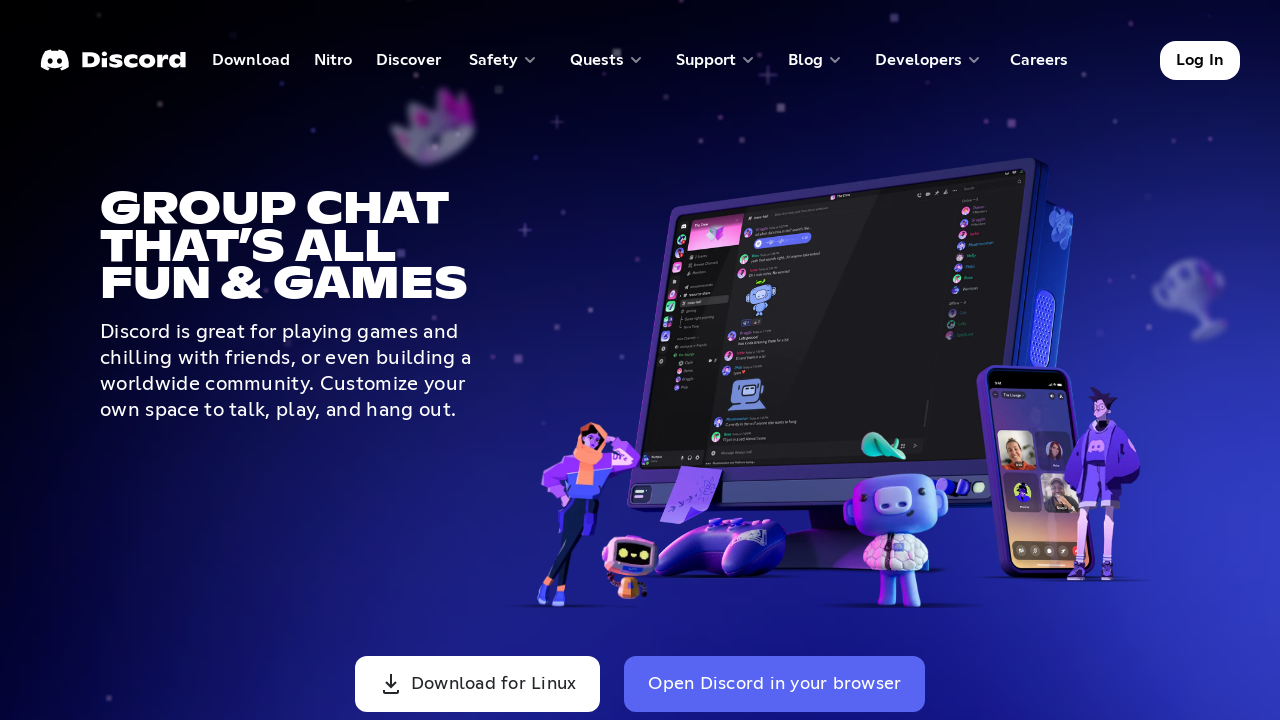

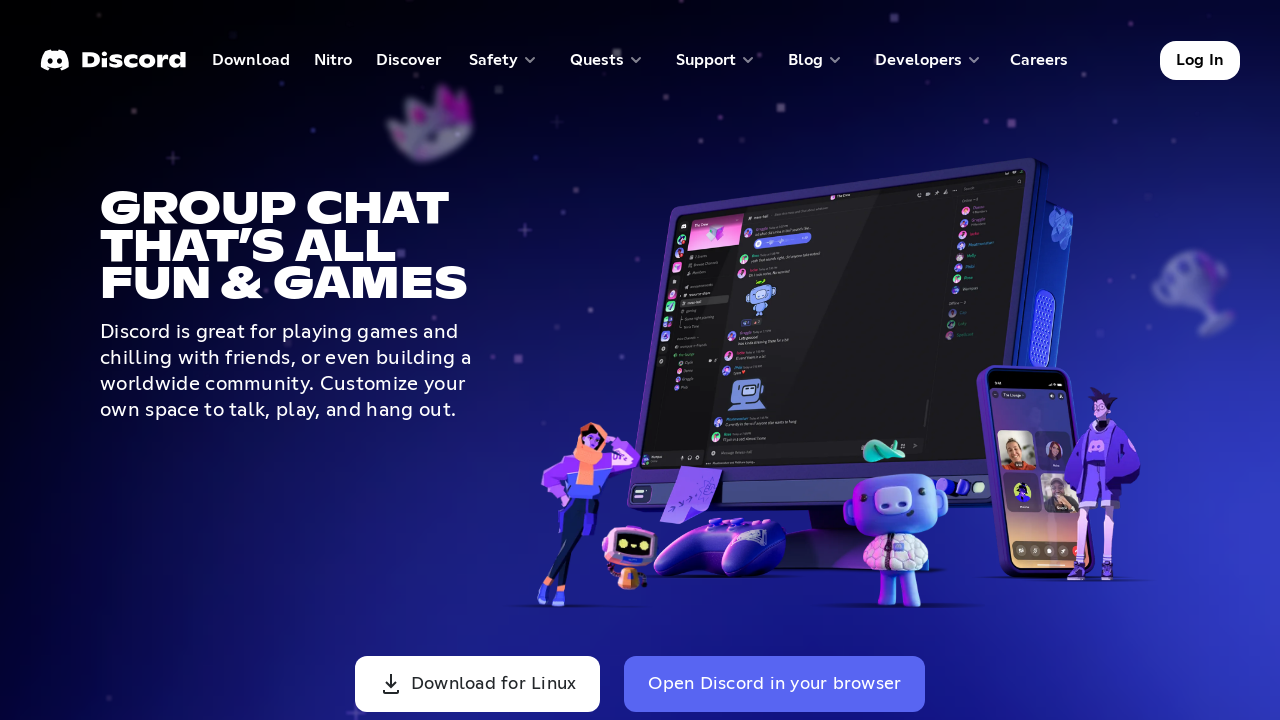